Navigates to a practice automation page, scrolls to a table, and verifies the table structure by counting rows and columns and retrieving text from the third row

Starting URL: https://www.rahulshettyacademy.com/AutomationPractice/

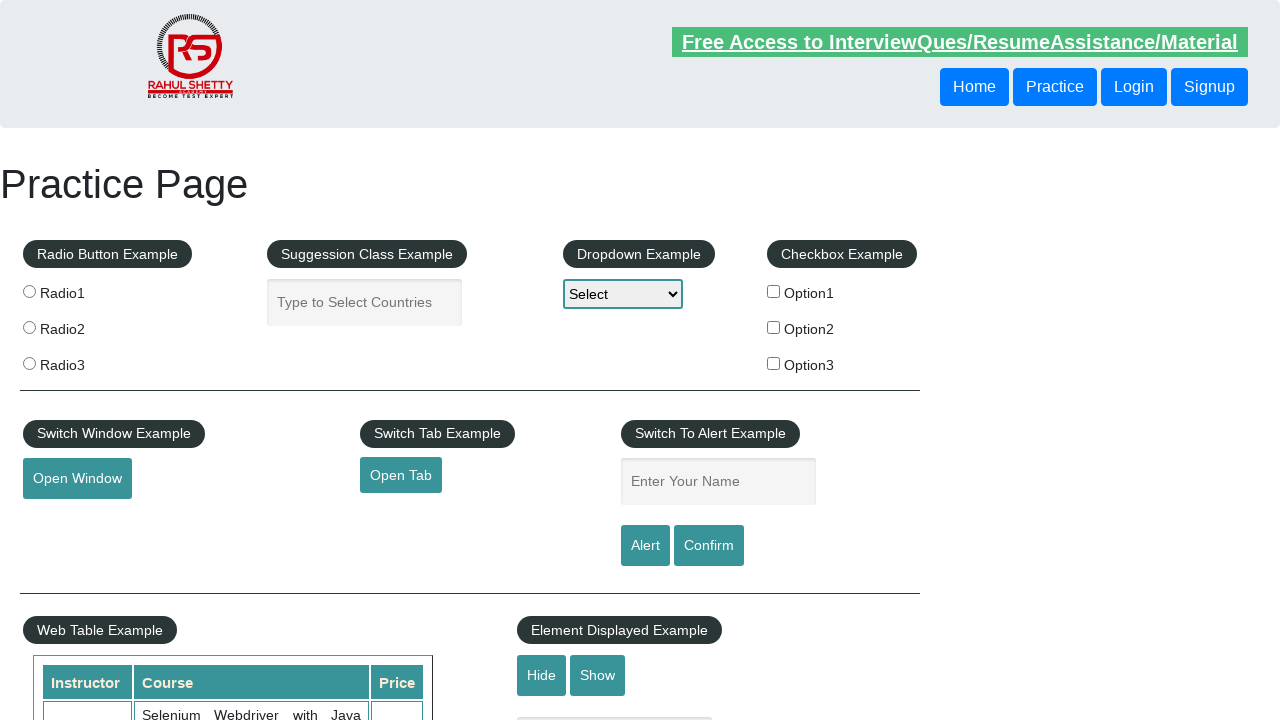

Scrolled down 500px to make table visible
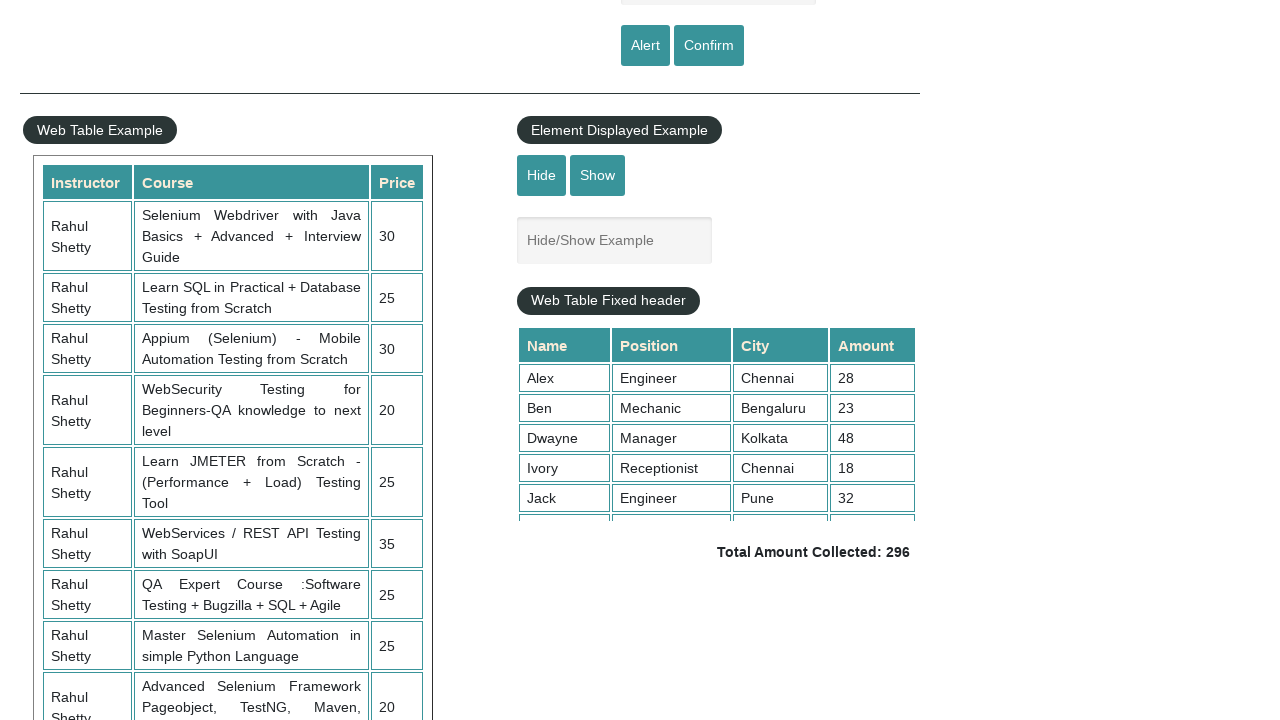

Table with class 'table-display' is now visible
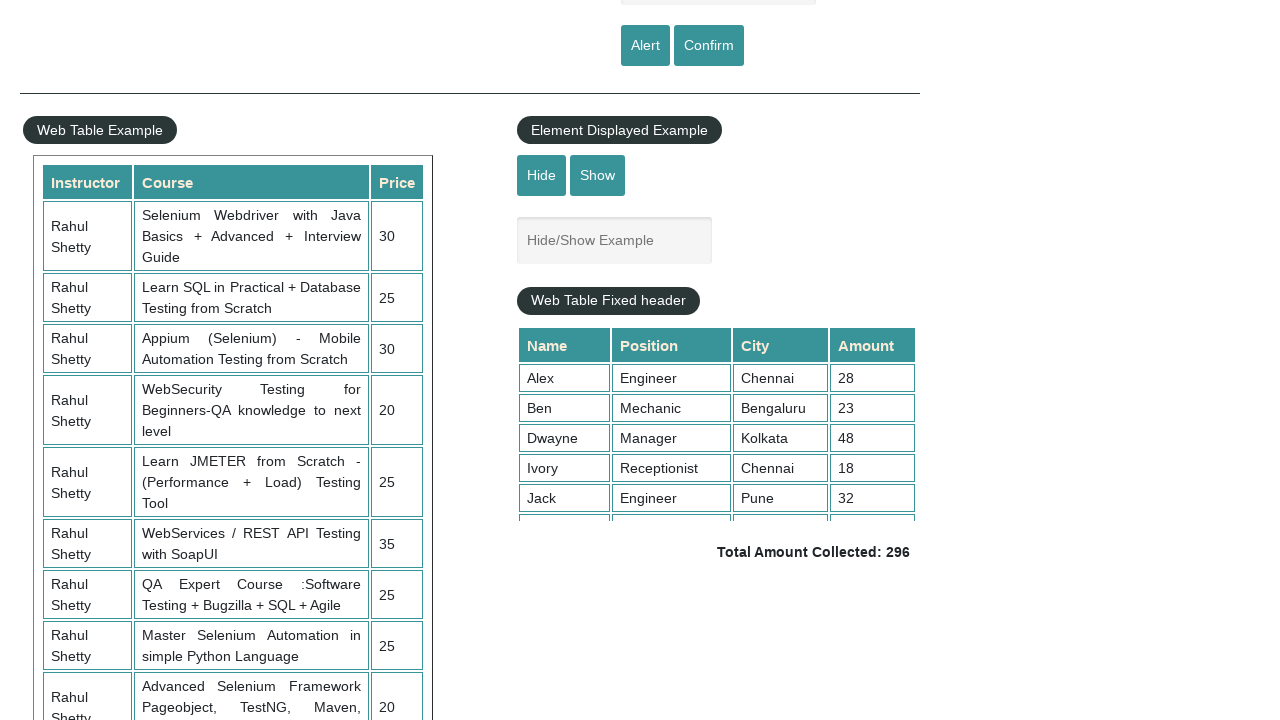

Retrieved all rows from the table
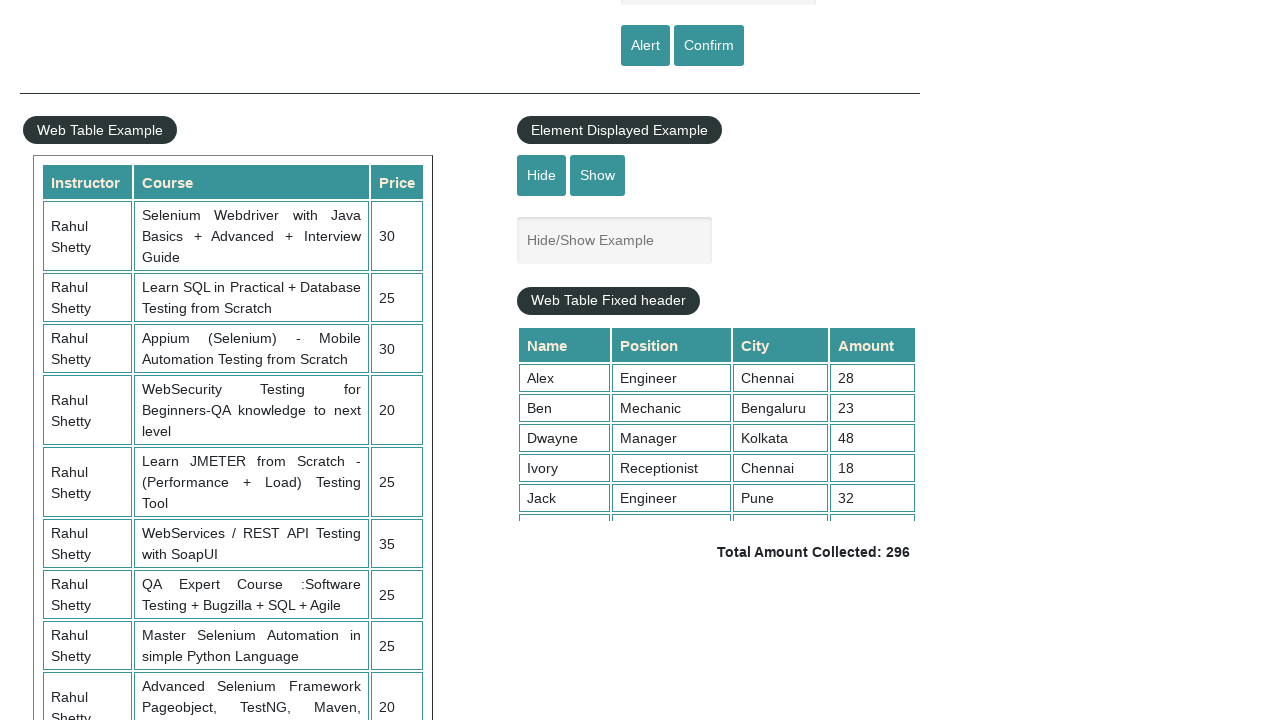

Counted 11 rows in the table
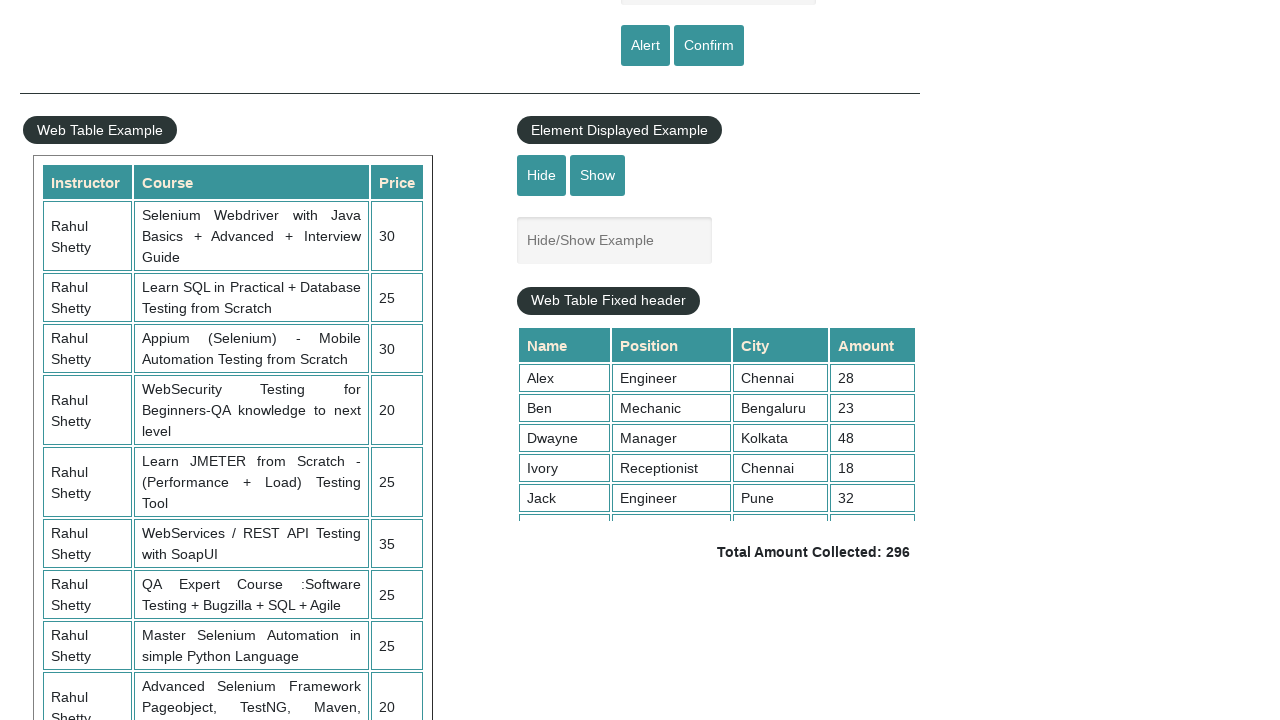

Retrieved all columns from the second row
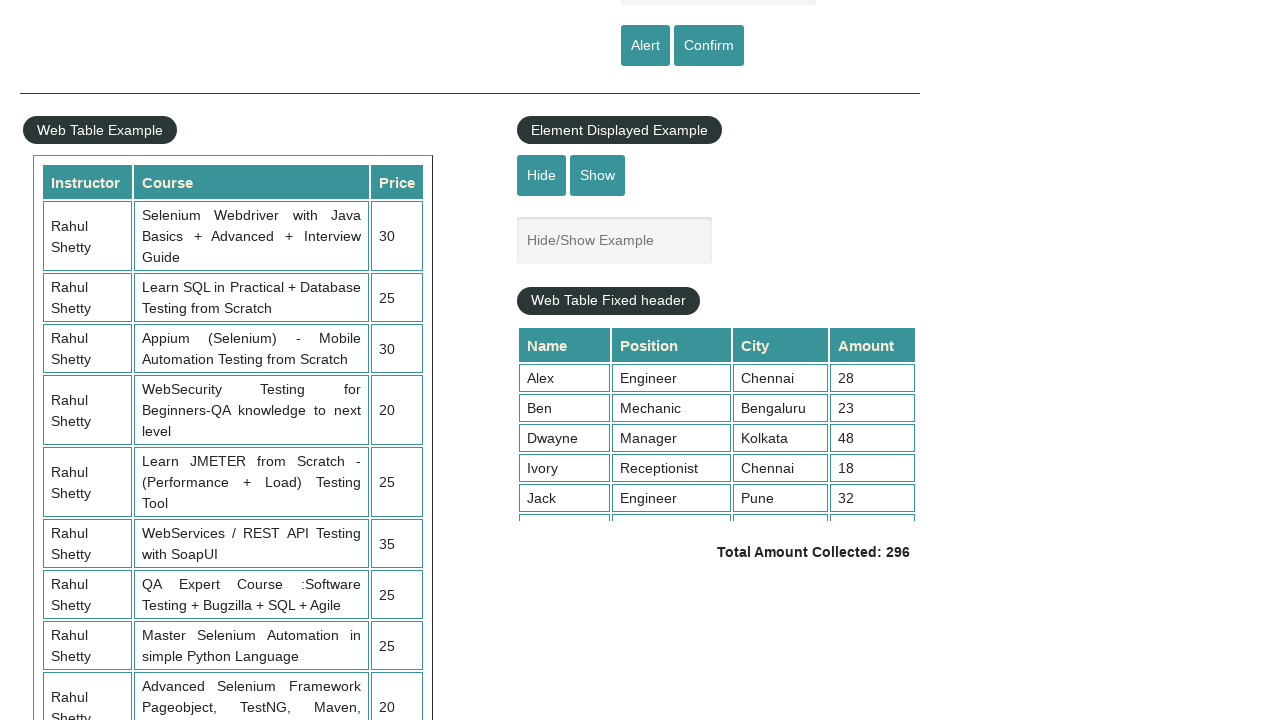

Counted 3 columns in the second row
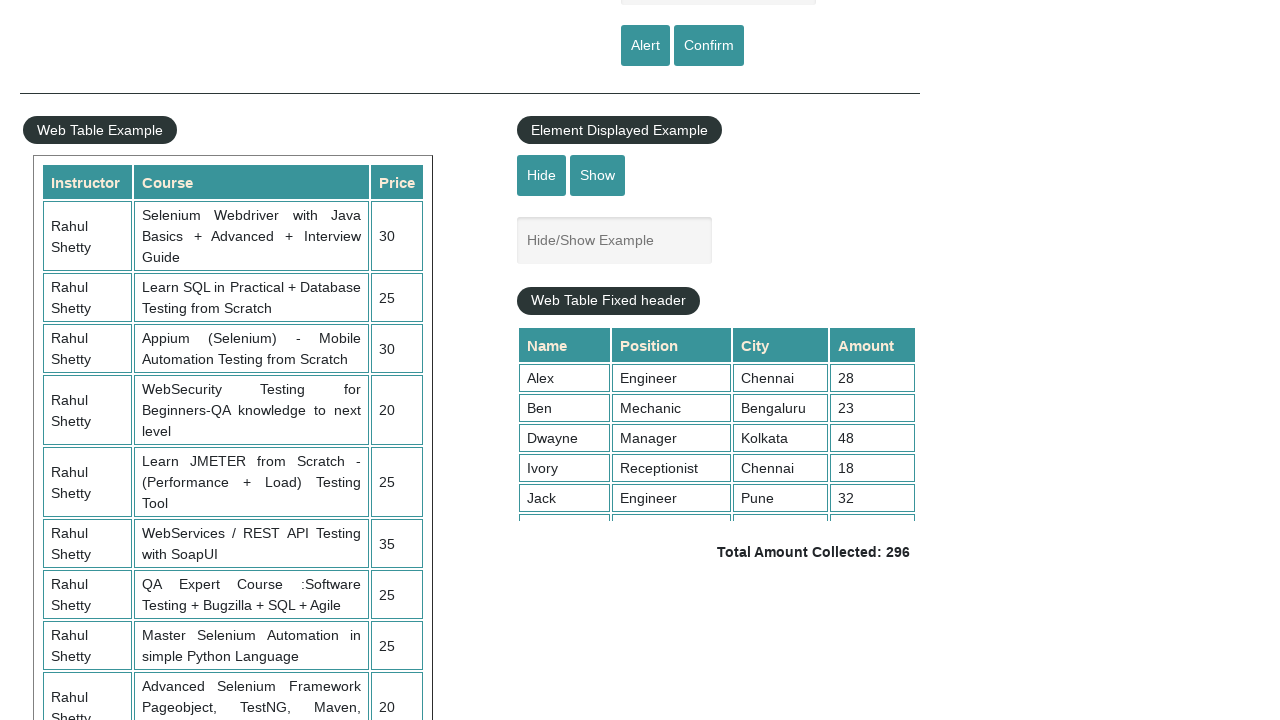

Retrieved all cells from the third row
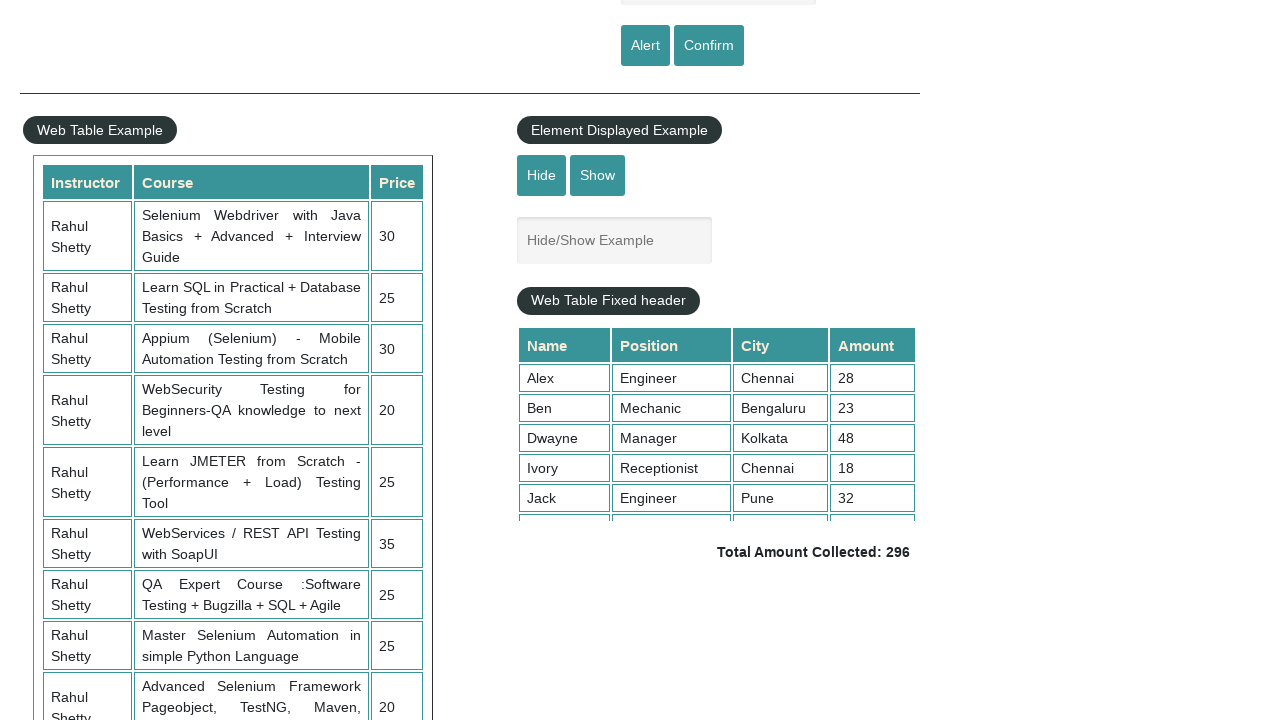

Retrieved text from third row cell: 'Rahul Shetty'
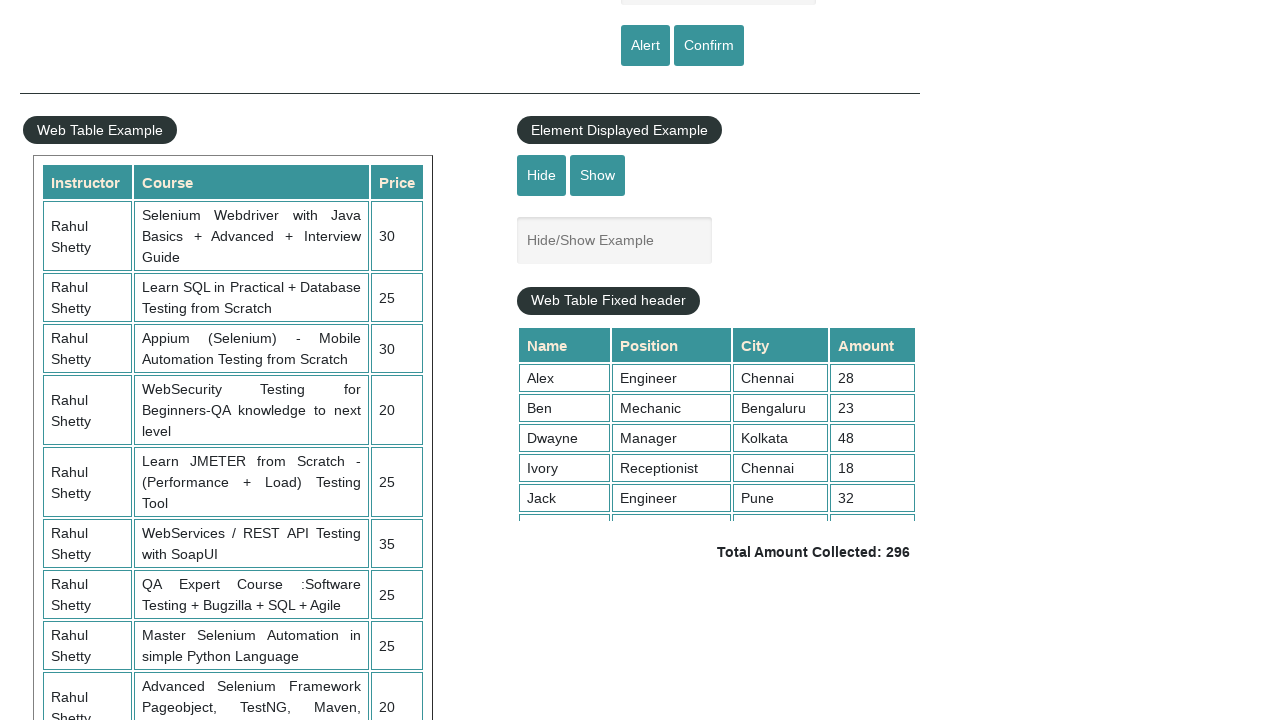

Retrieved text from third row cell: 'Learn SQL in Practical + Database Testing from Scratch'
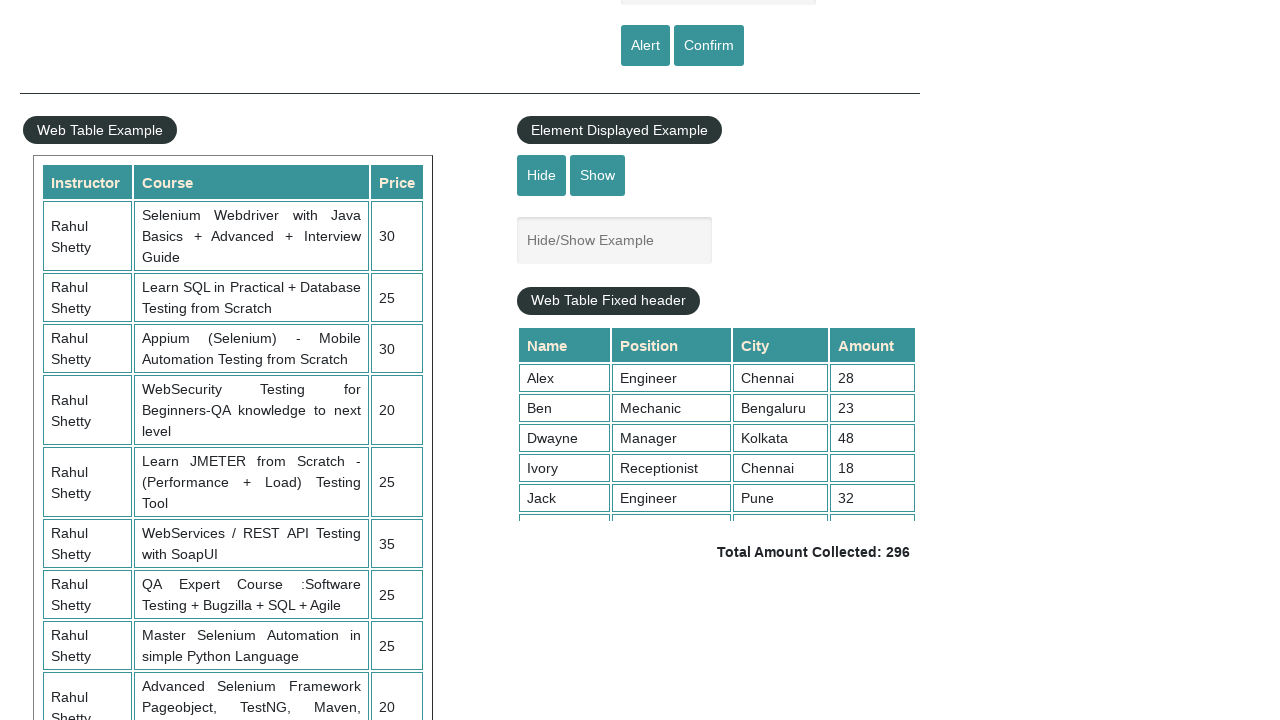

Retrieved text from third row cell: '25'
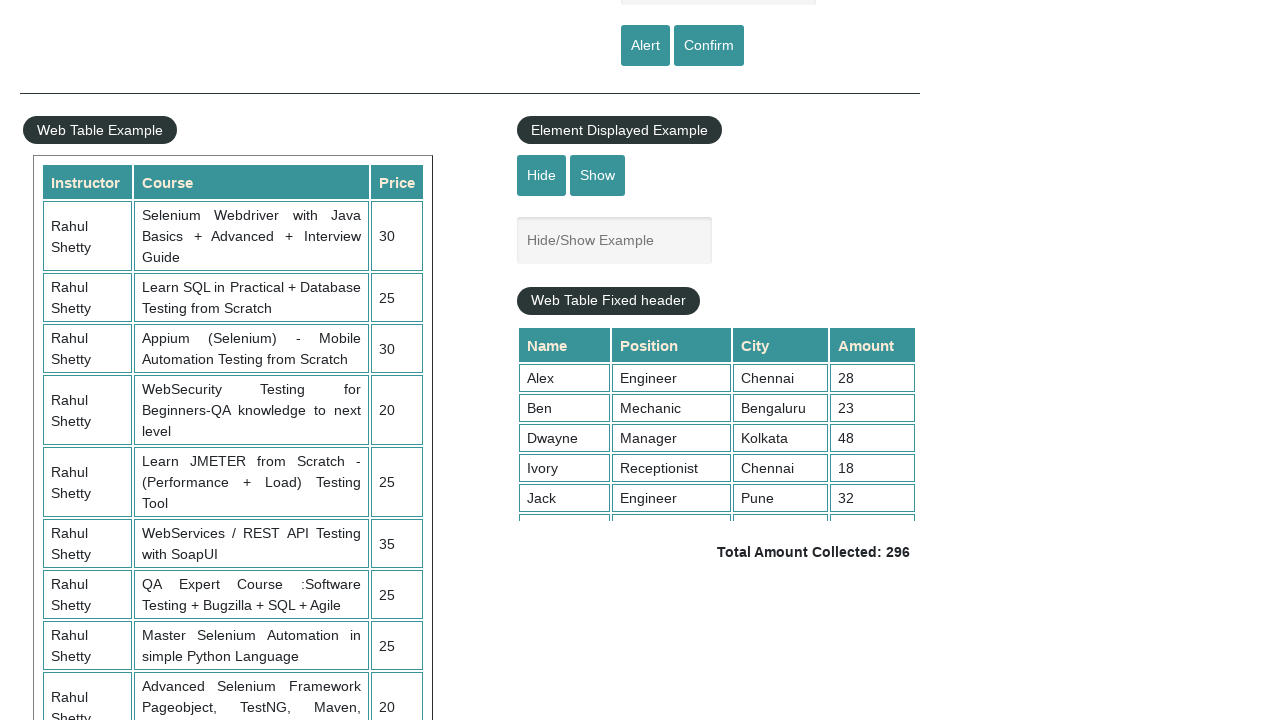

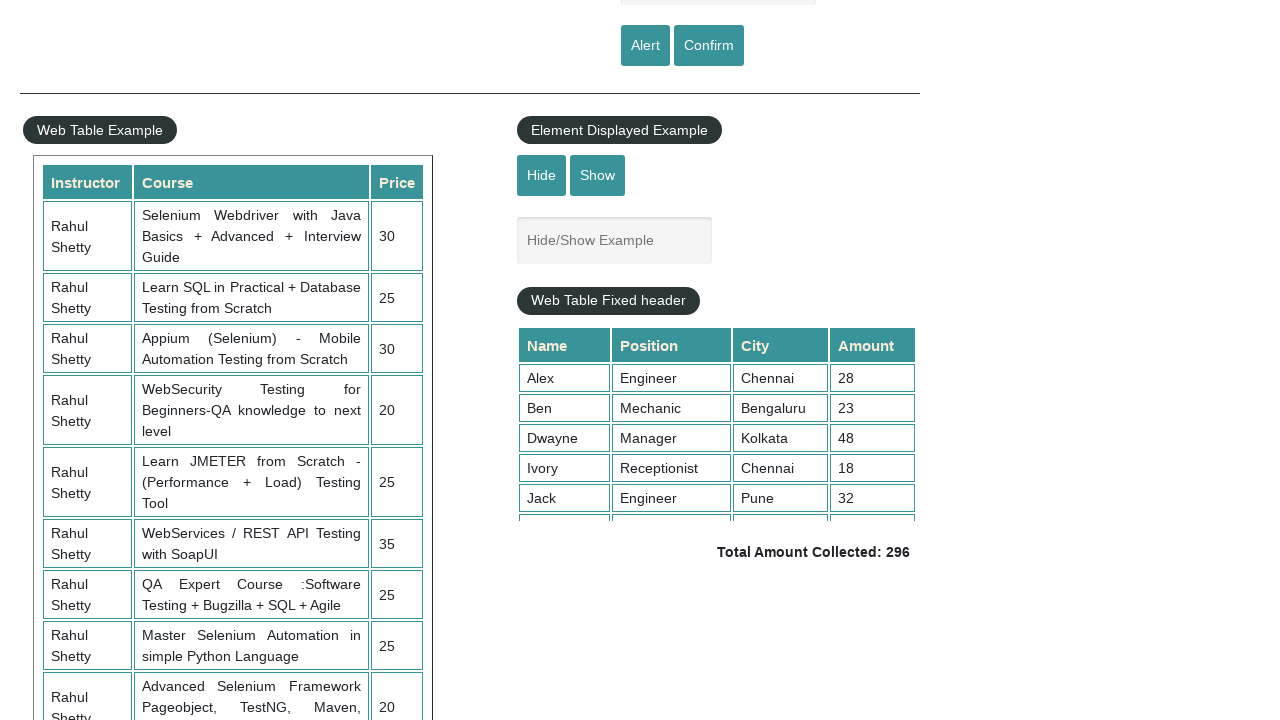